Tests web form submission by filling a text input field and clicking the submit button, then verifying the form was submitted successfully

Starting URL: https://www.selenium.dev/selenium/web/web-form.html

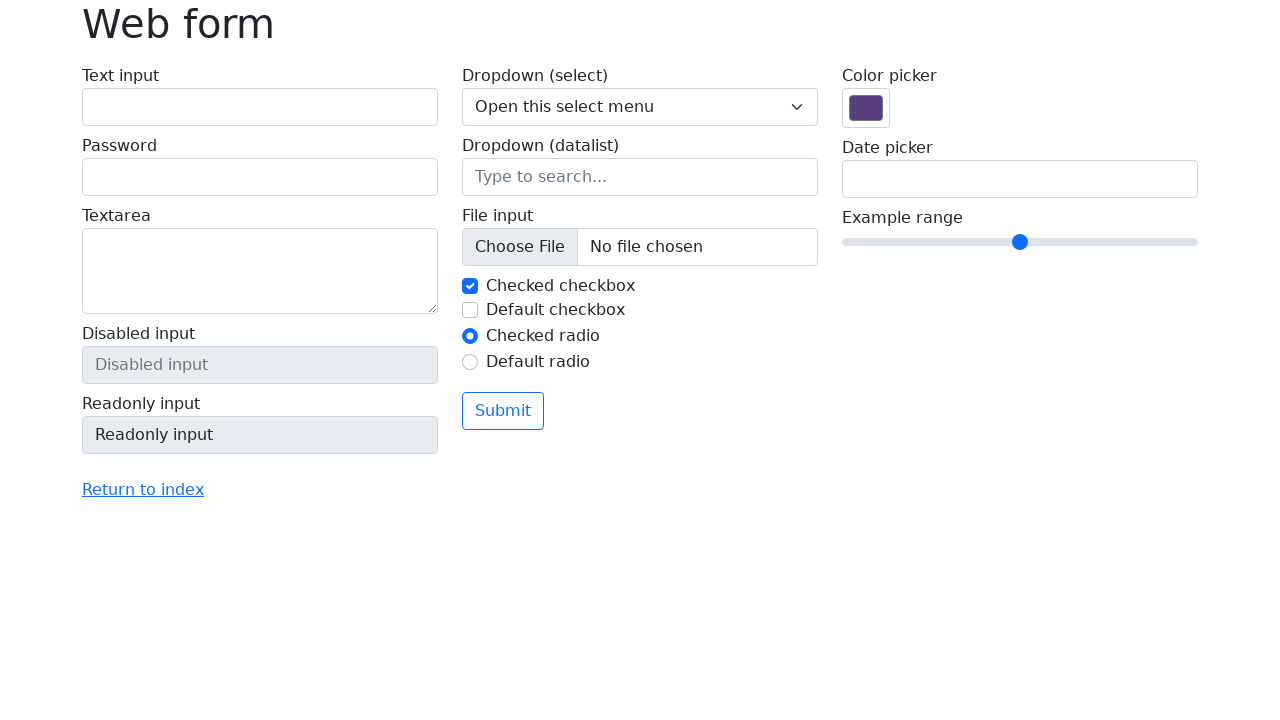

Filled text input field with 'Hello!' on #my-text-id
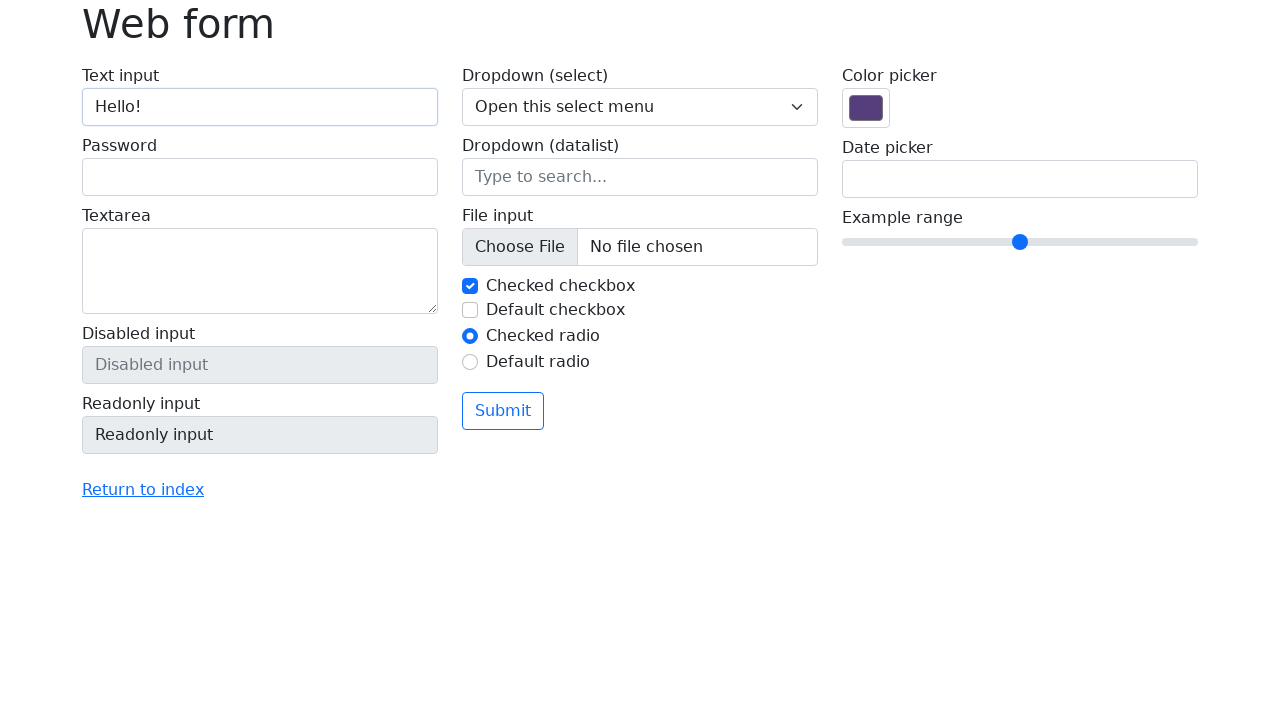

Clicked submit button at (503, 411) on button
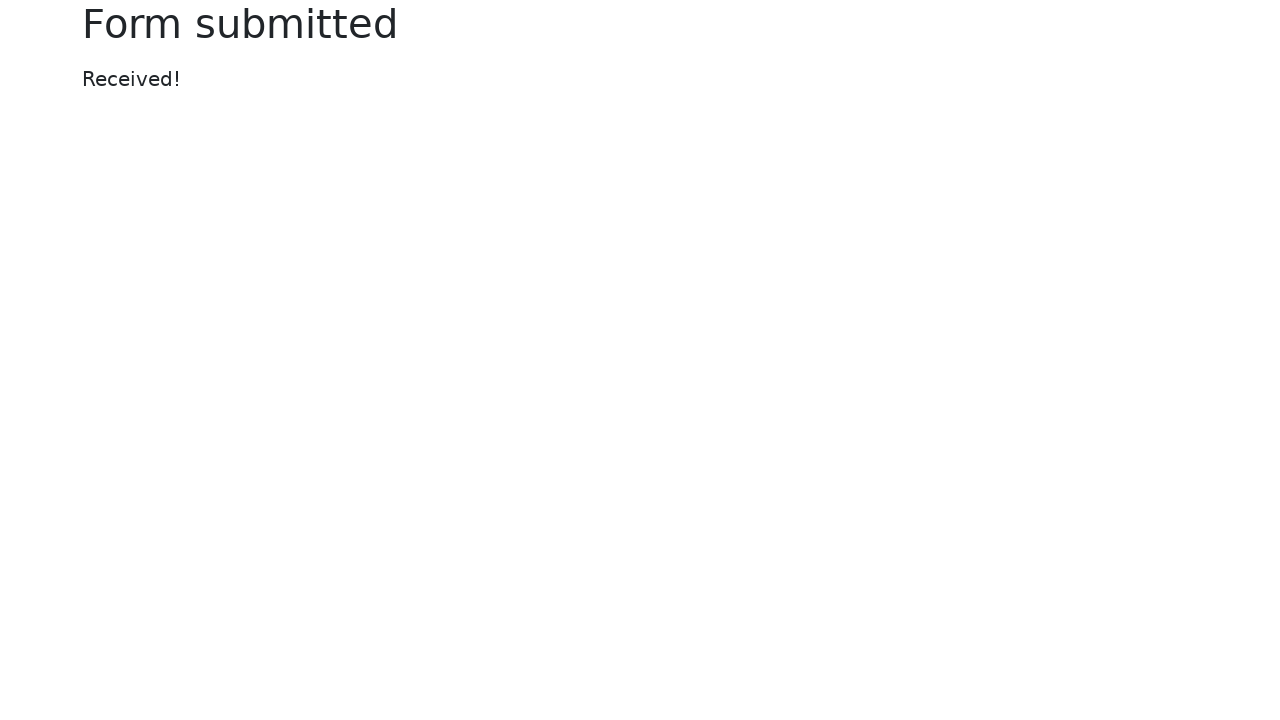

Form submission successful - h1 element appeared
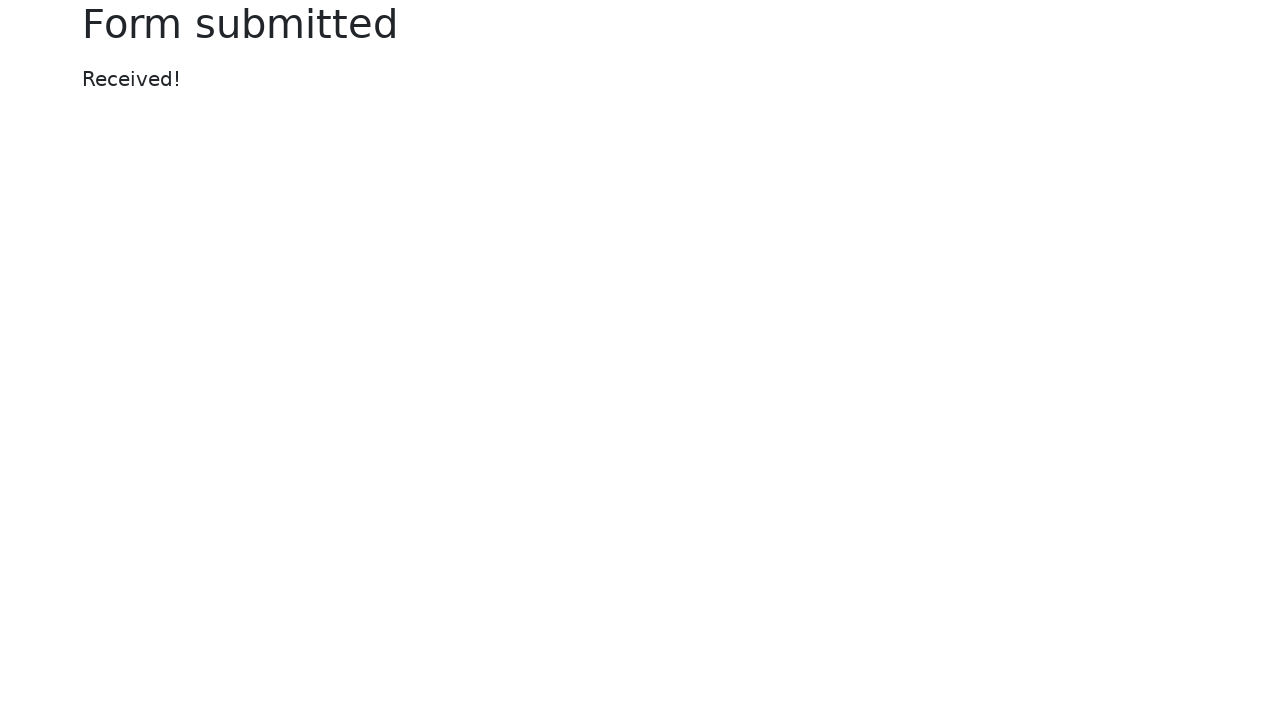

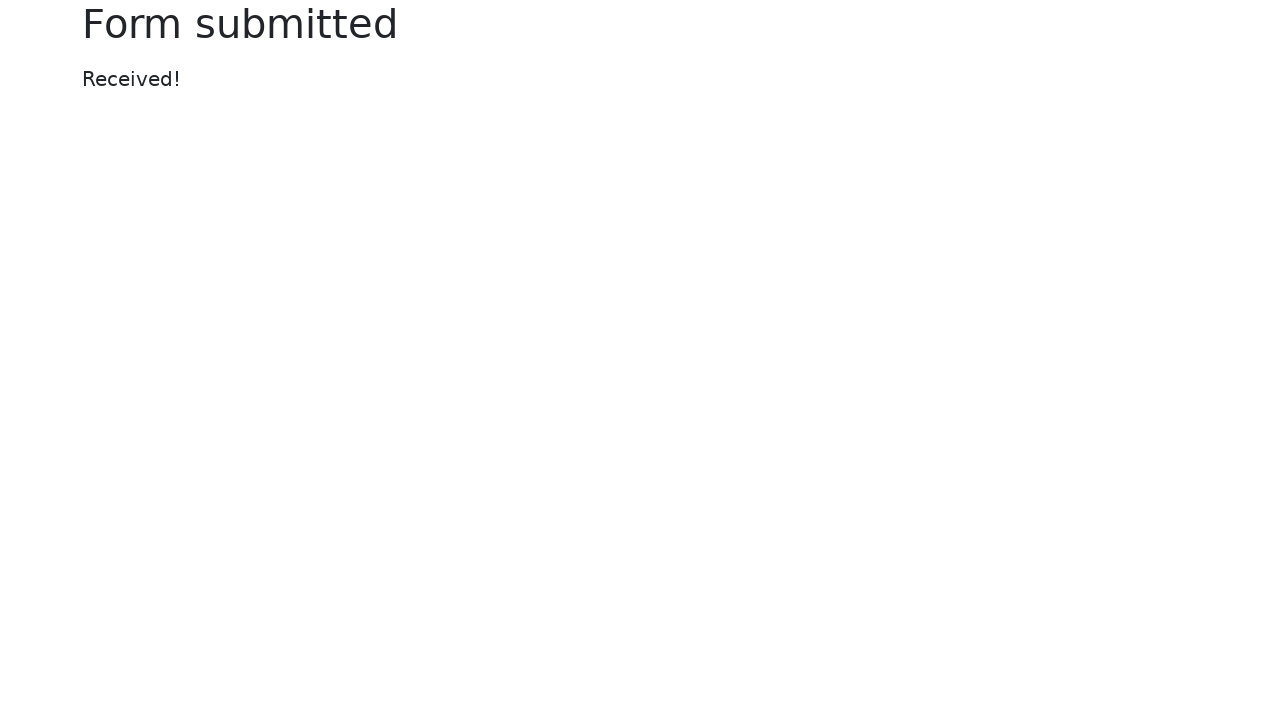